Tests explicit wait functionality by clicking a timer button and waiting for a WebDriver text element to become visible

Starting URL: http://seleniumpractise.blogspot.in/2016/08/how-to-use-explicit-wait-in-selenium.html

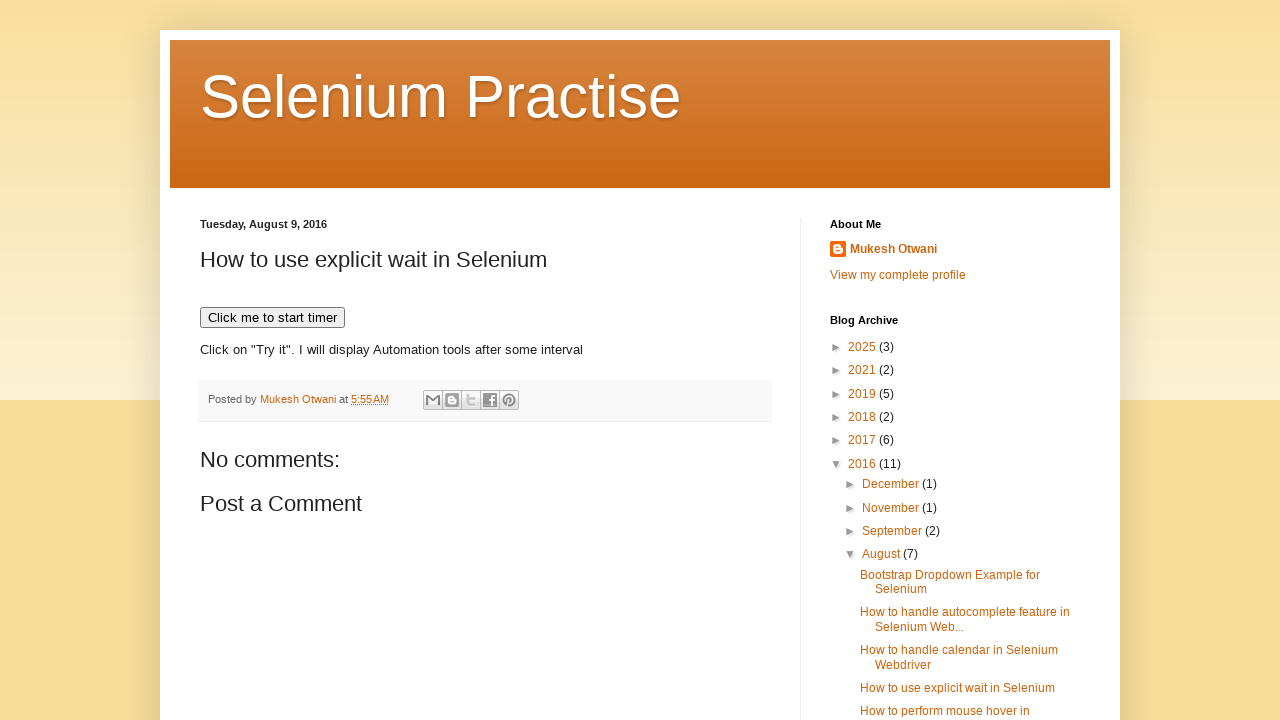

Navigated to explicit wait test page
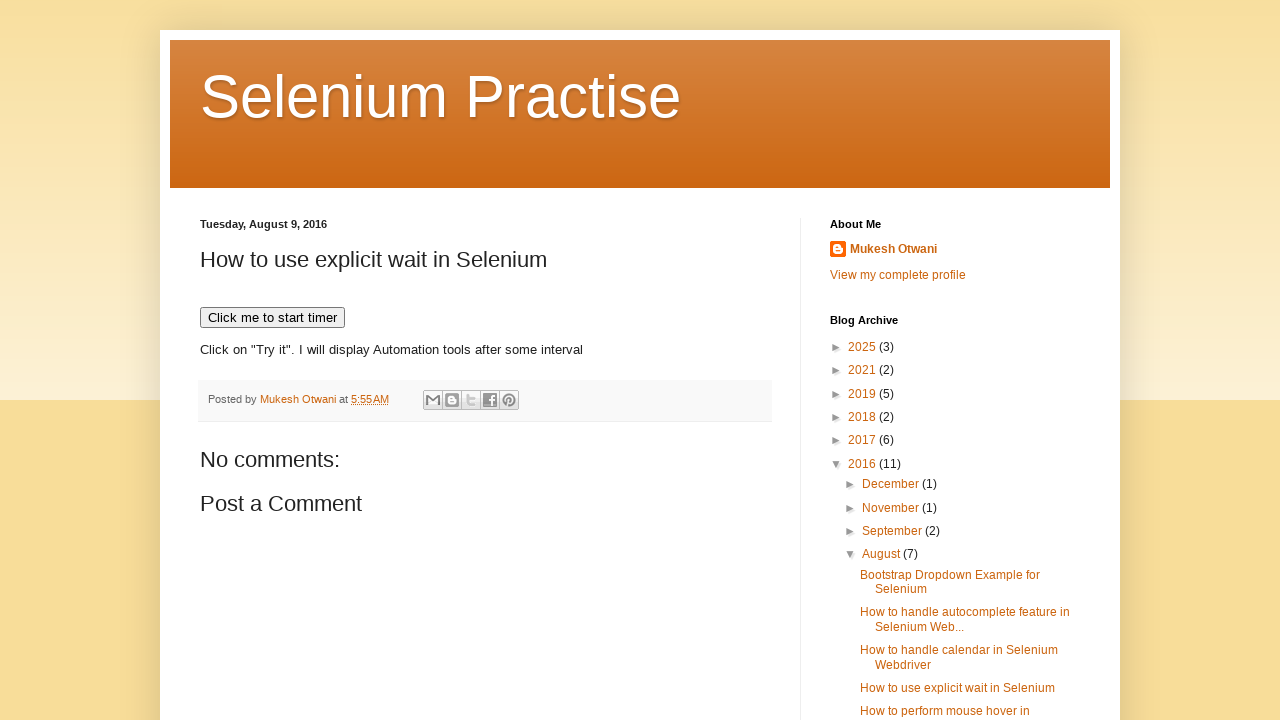

Clicked timer button to start the timer at (272, 318) on xpath=//button[text()='Click me to start timer']
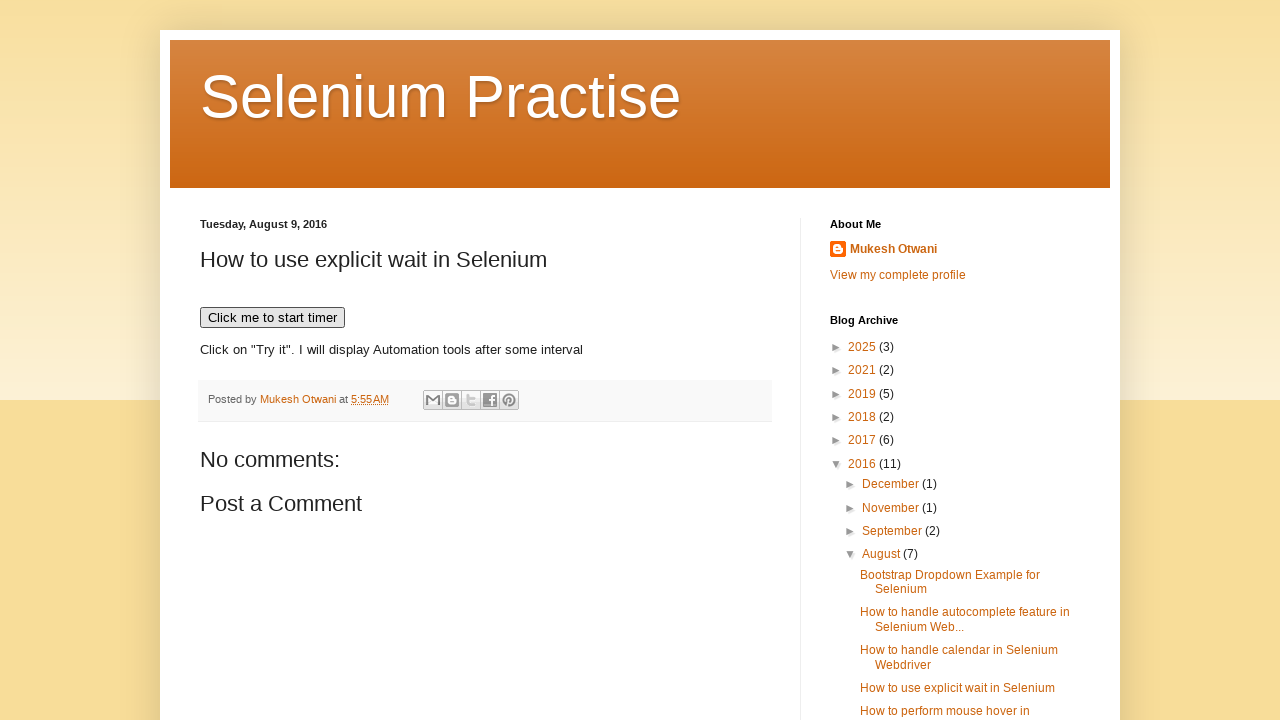

WebDriver element became visible after waiting up to 20 seconds
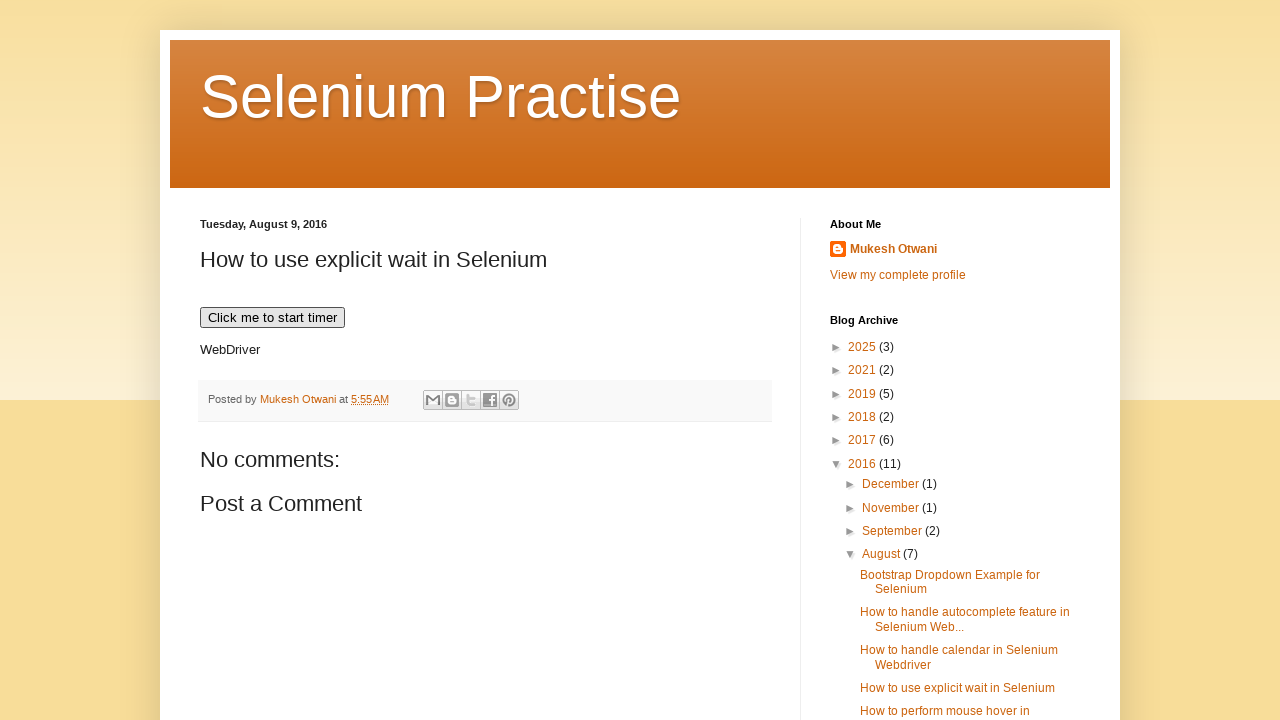

Verified that WebDriver element is visible
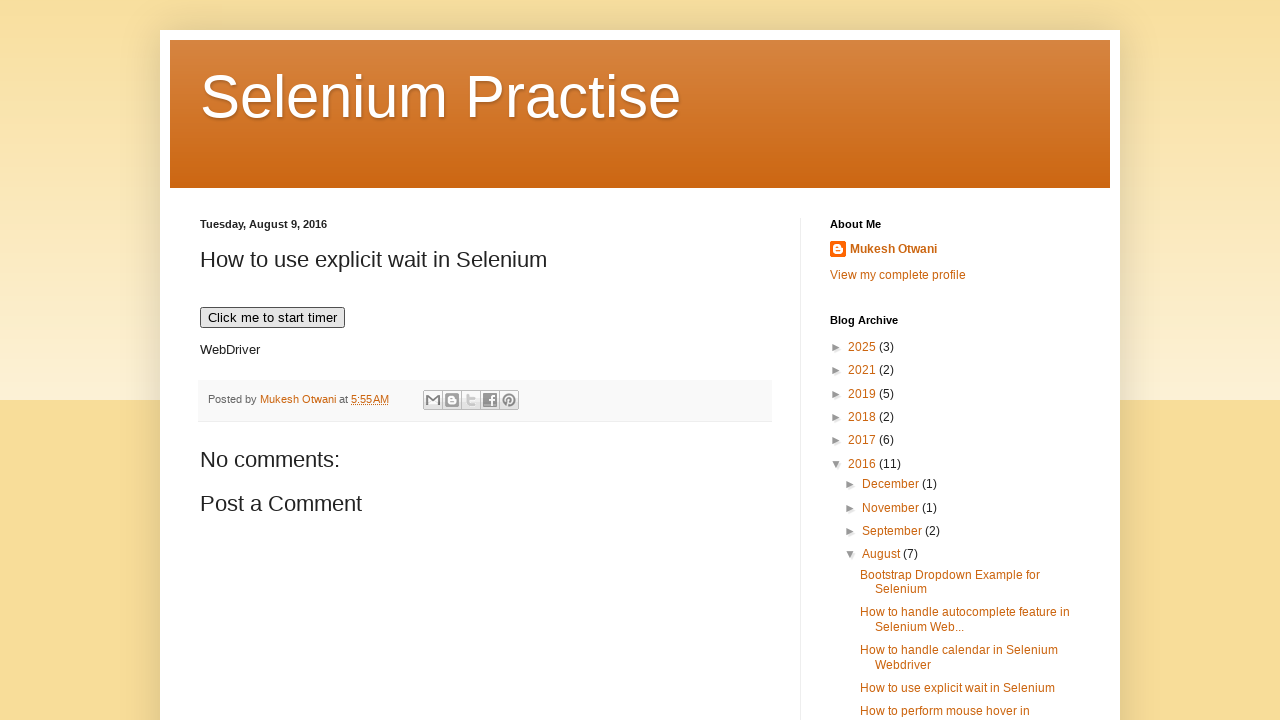

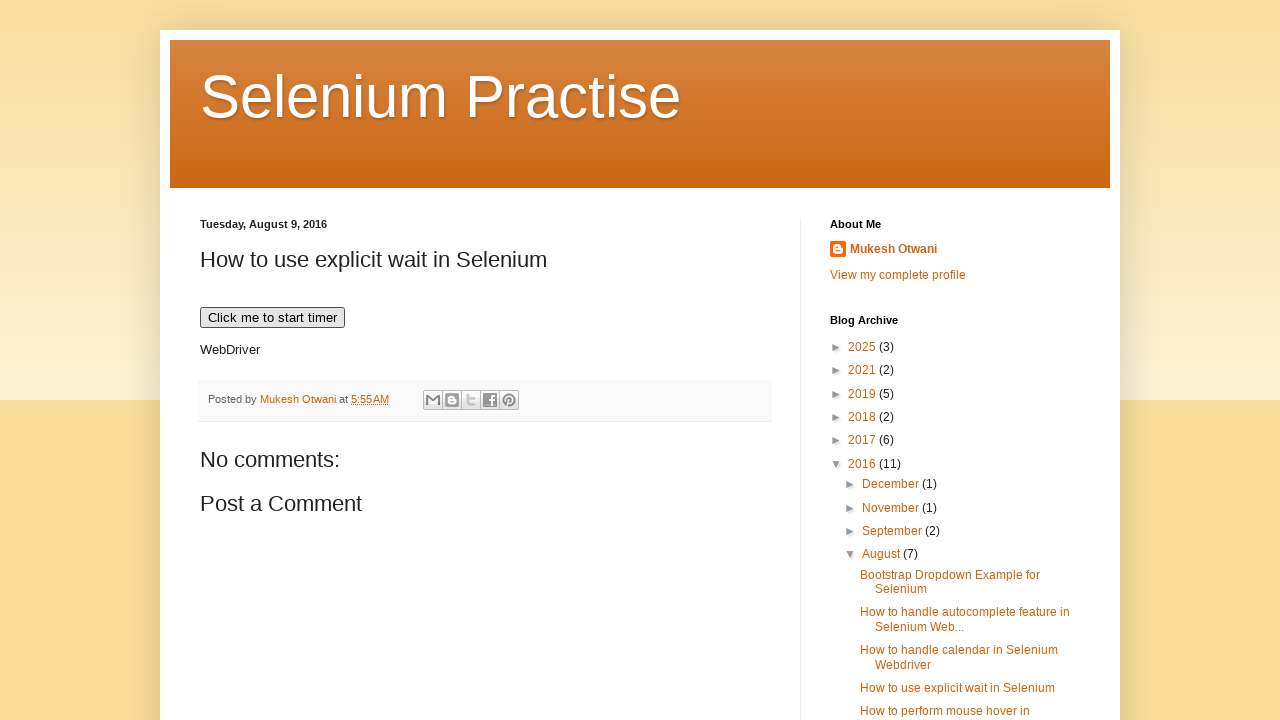